Tests browser tab management by clicking buttons to open new tabs, switching between tabs, and verifying content on each new tab that opens.

Starting URL: https://training-support.net/webelements/tabs

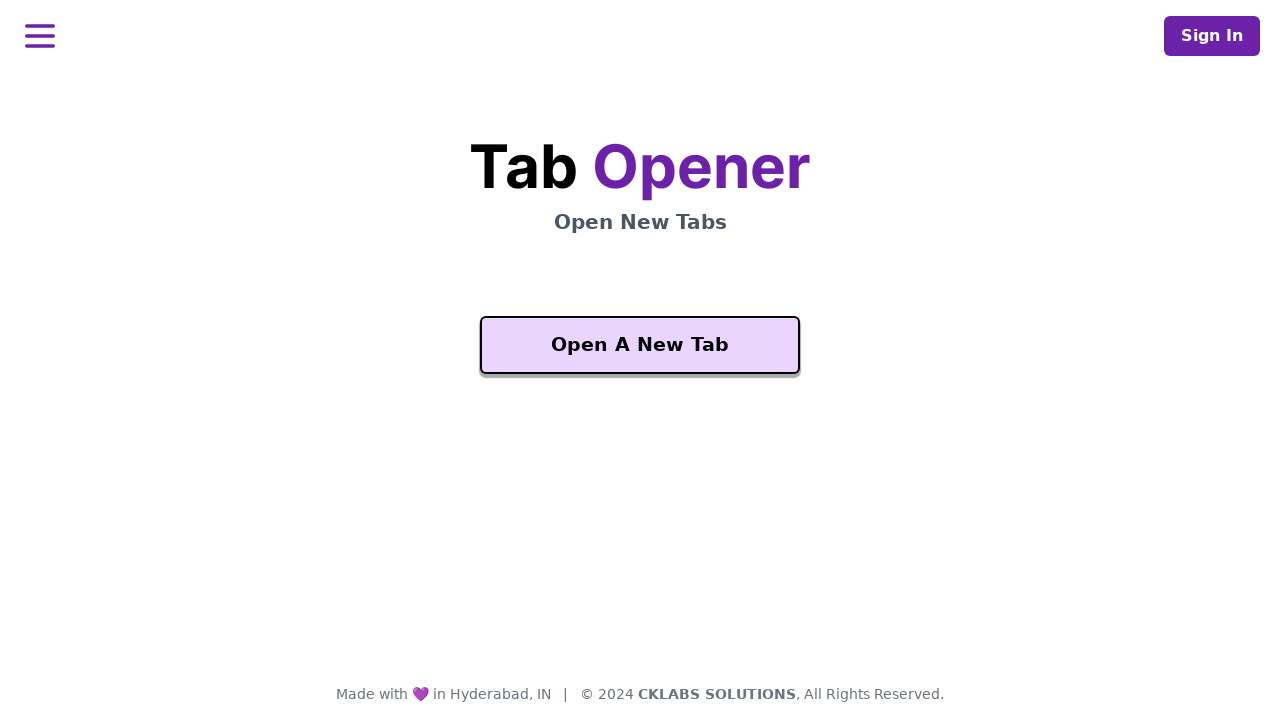

Wait for 'Open A New Tab' button to be visible
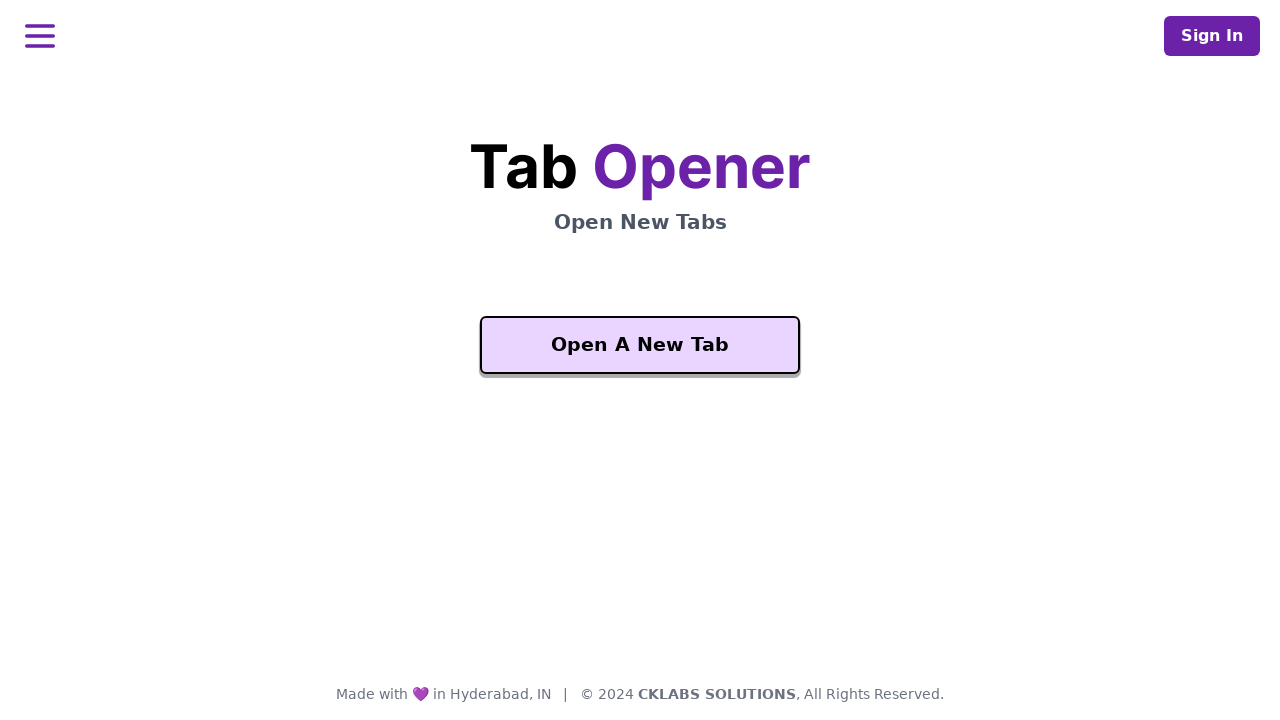

Clicked 'Open A New Tab' button to open new tab at (640, 345) on xpath=//button[text()='Open A New Tab']
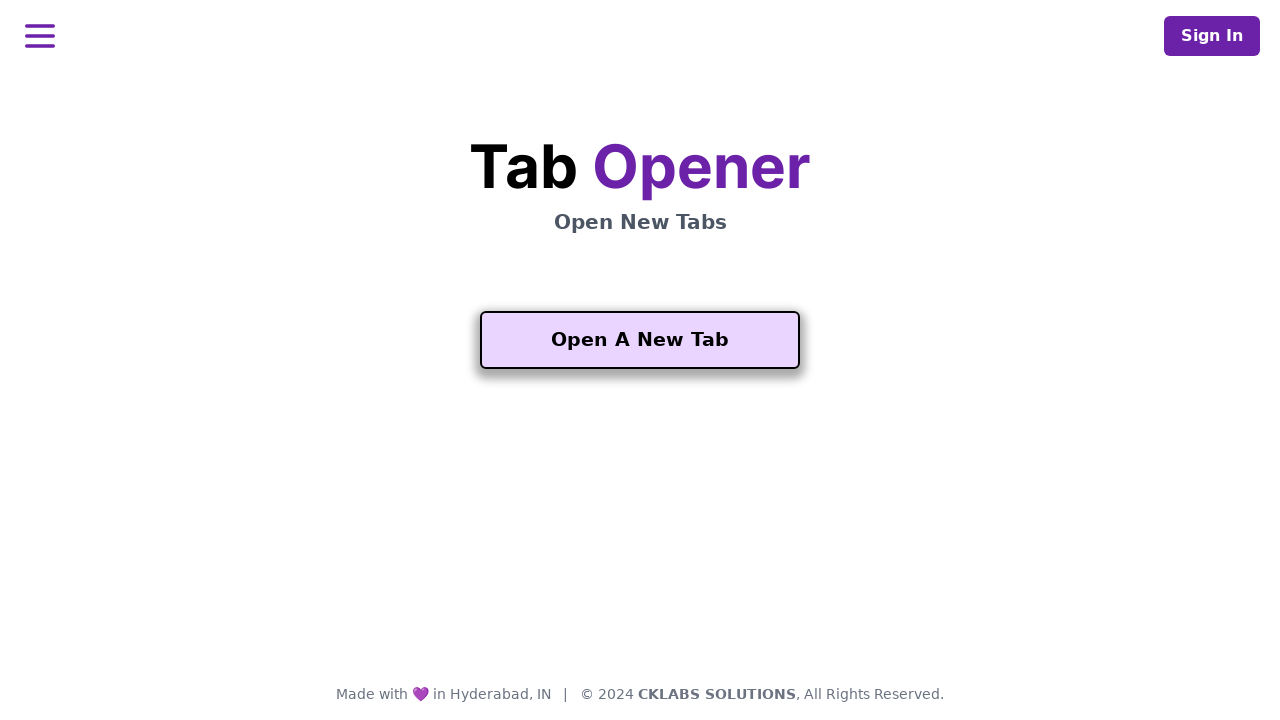

New tab opened and captured
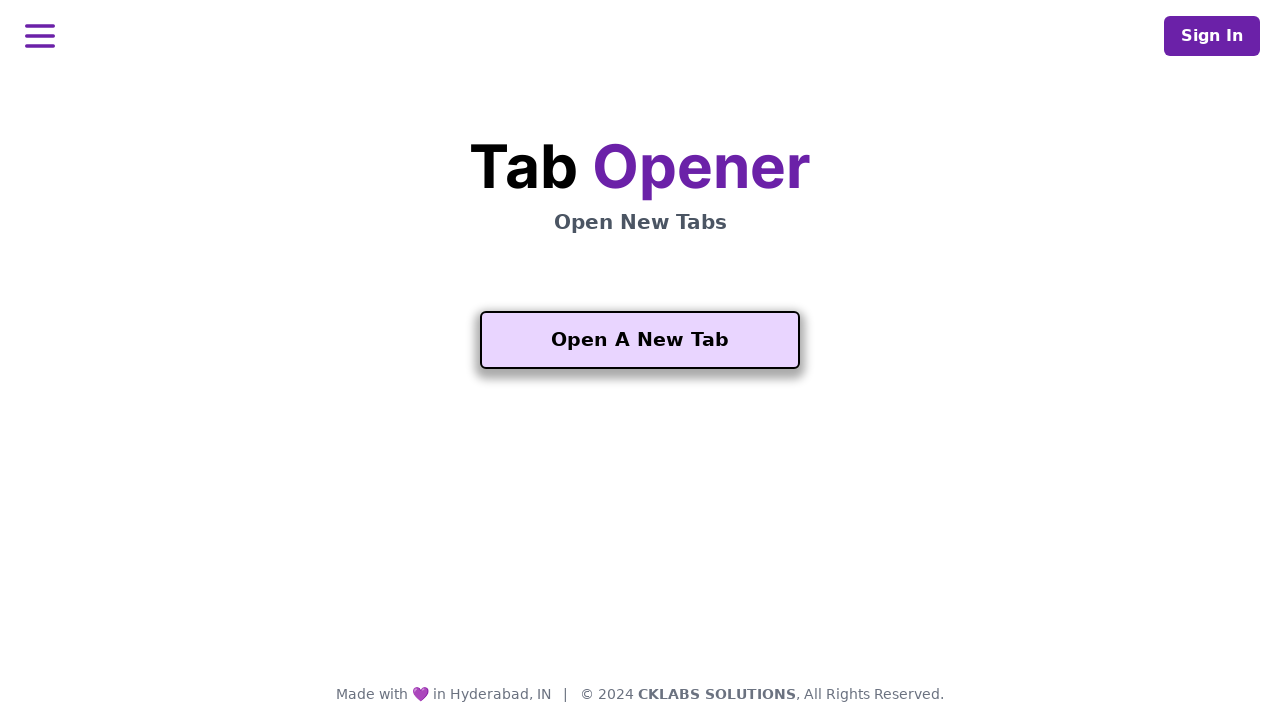

New tab page loaded completely
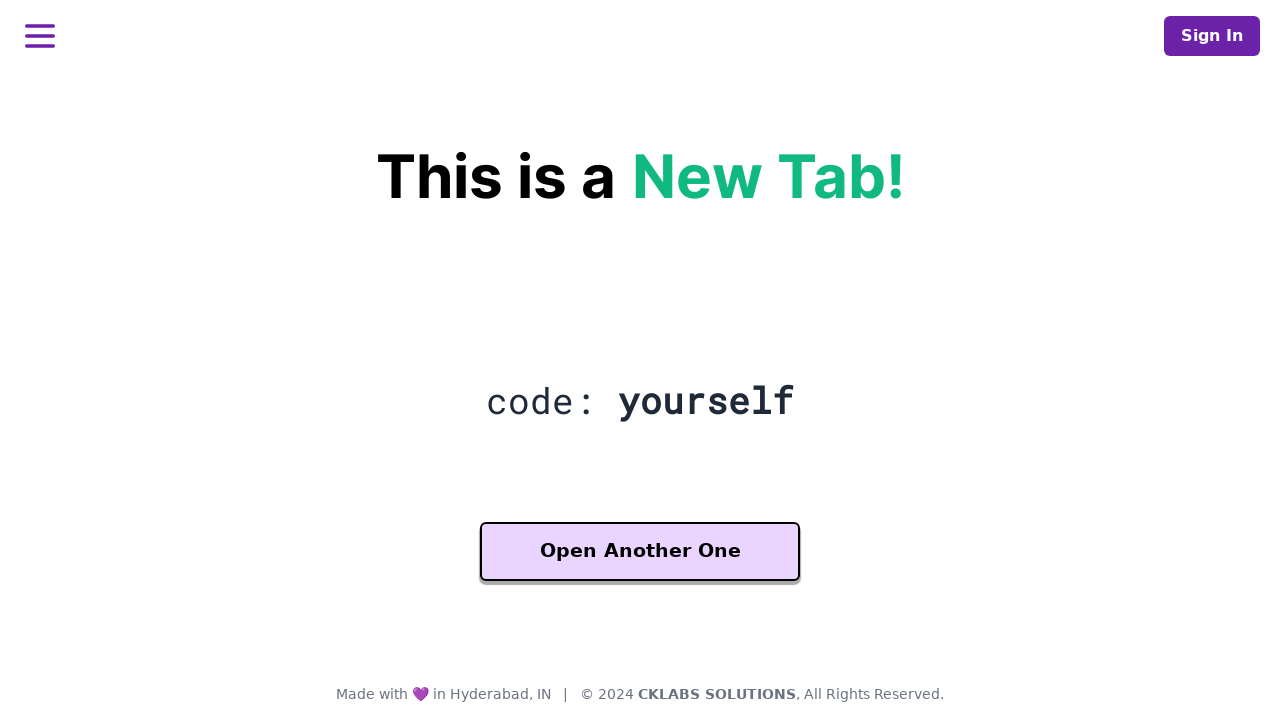

Wait for 'Another One' button to be visible on new tab
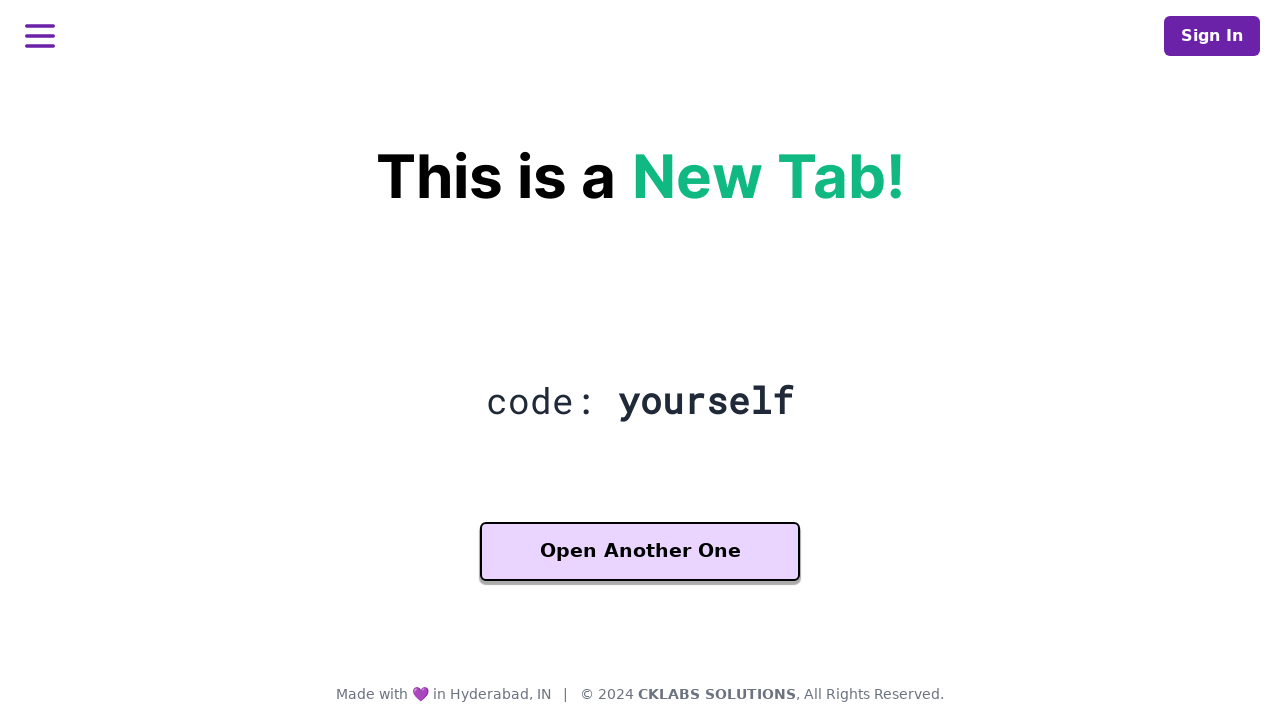

Verified h2.mt-5 heading is present on new tab
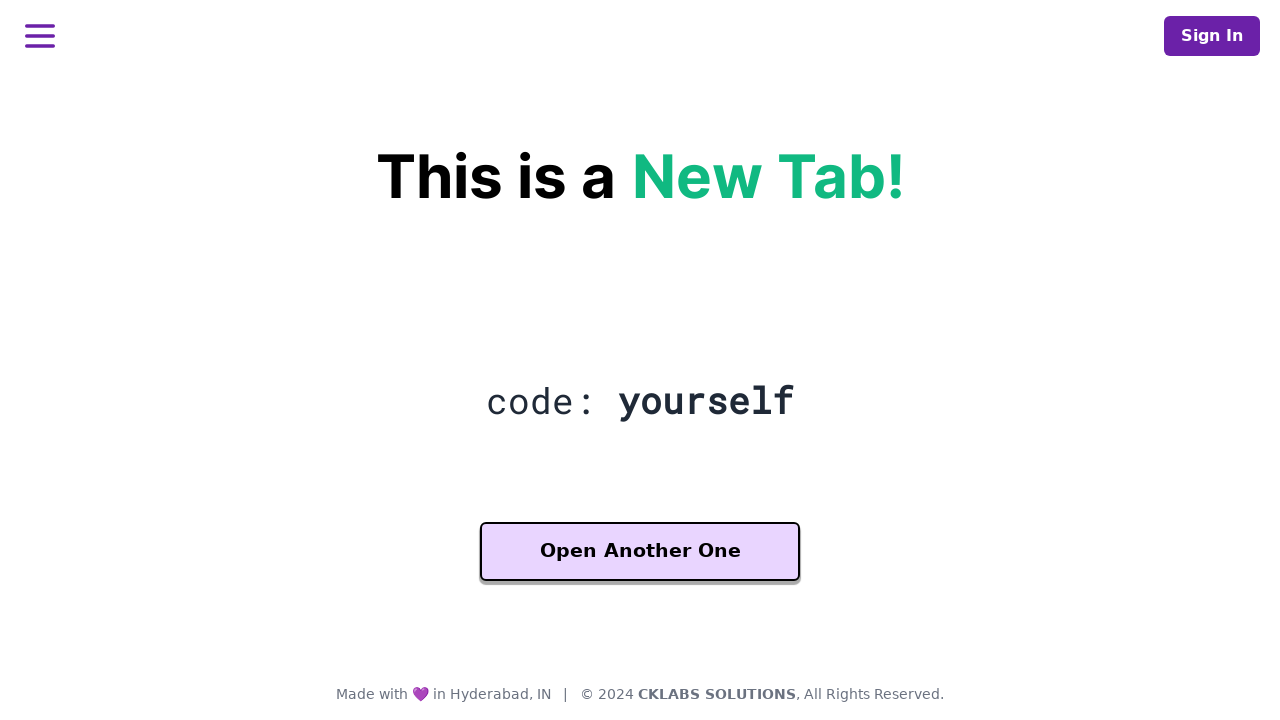

Clicked 'Another One' button to open third tab at (640, 552) on xpath=//button[contains(text(), 'Another One')]
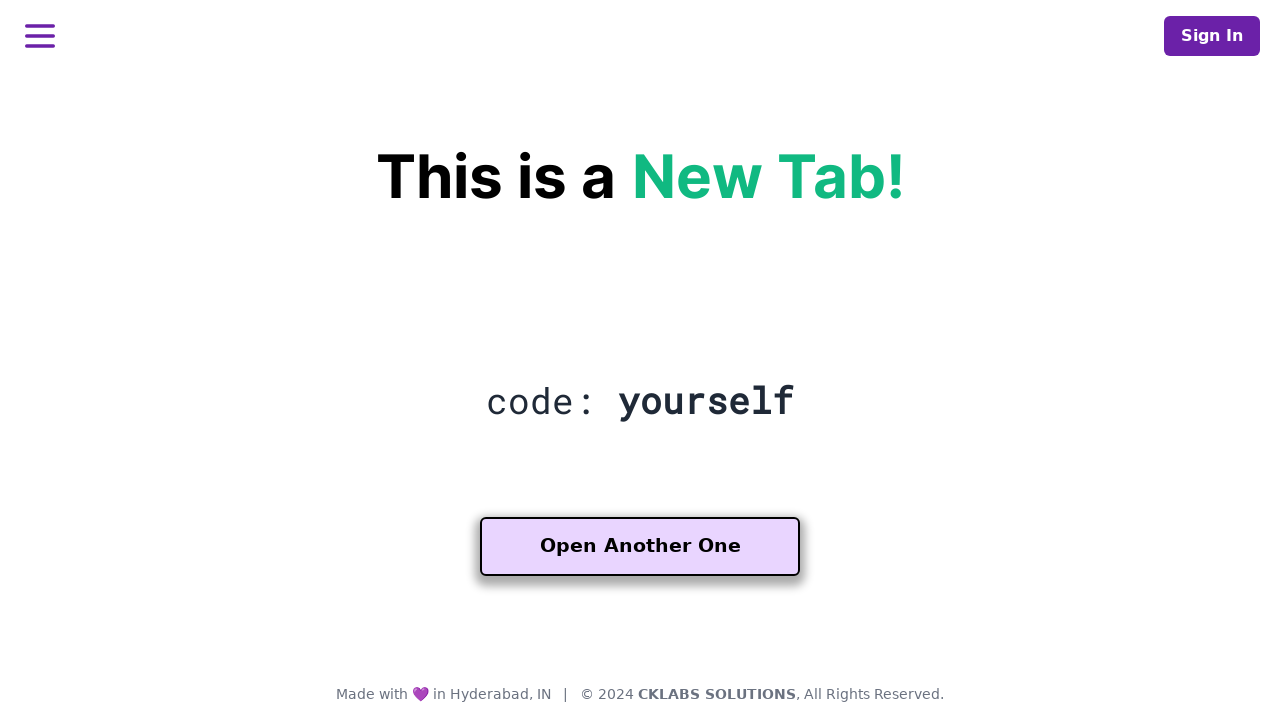

Third tab opened and captured
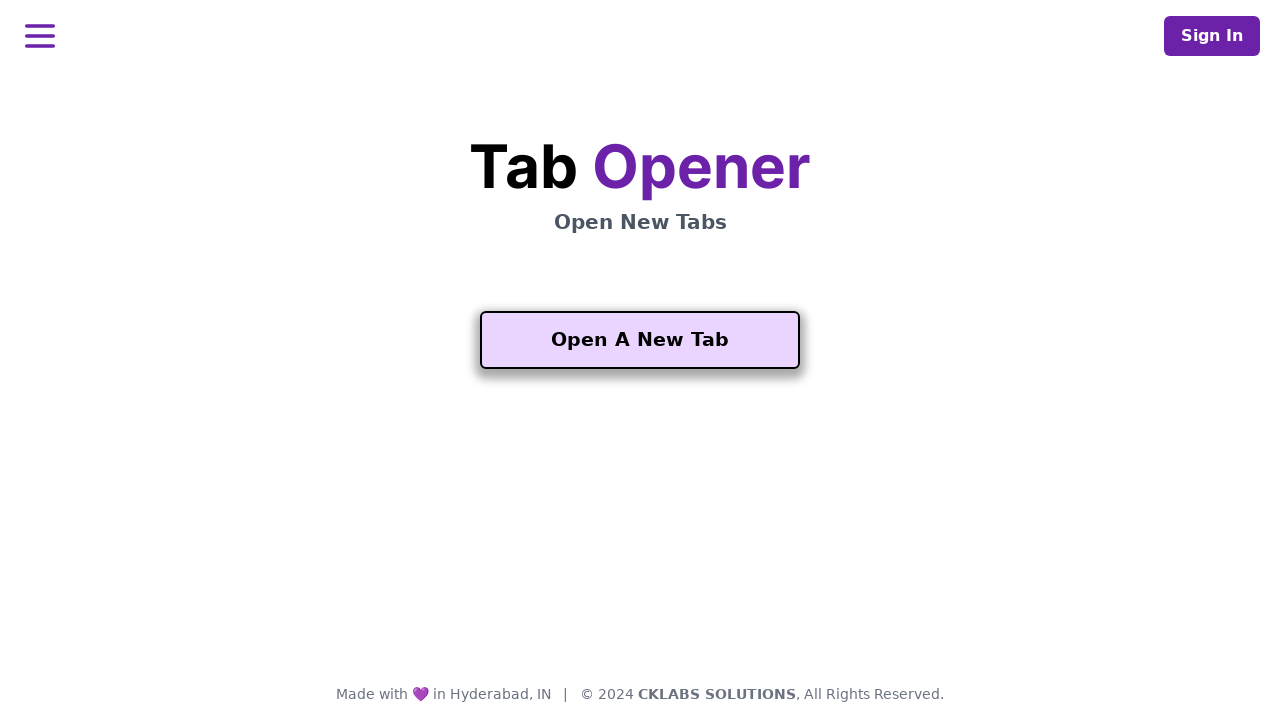

Third tab page loaded completely
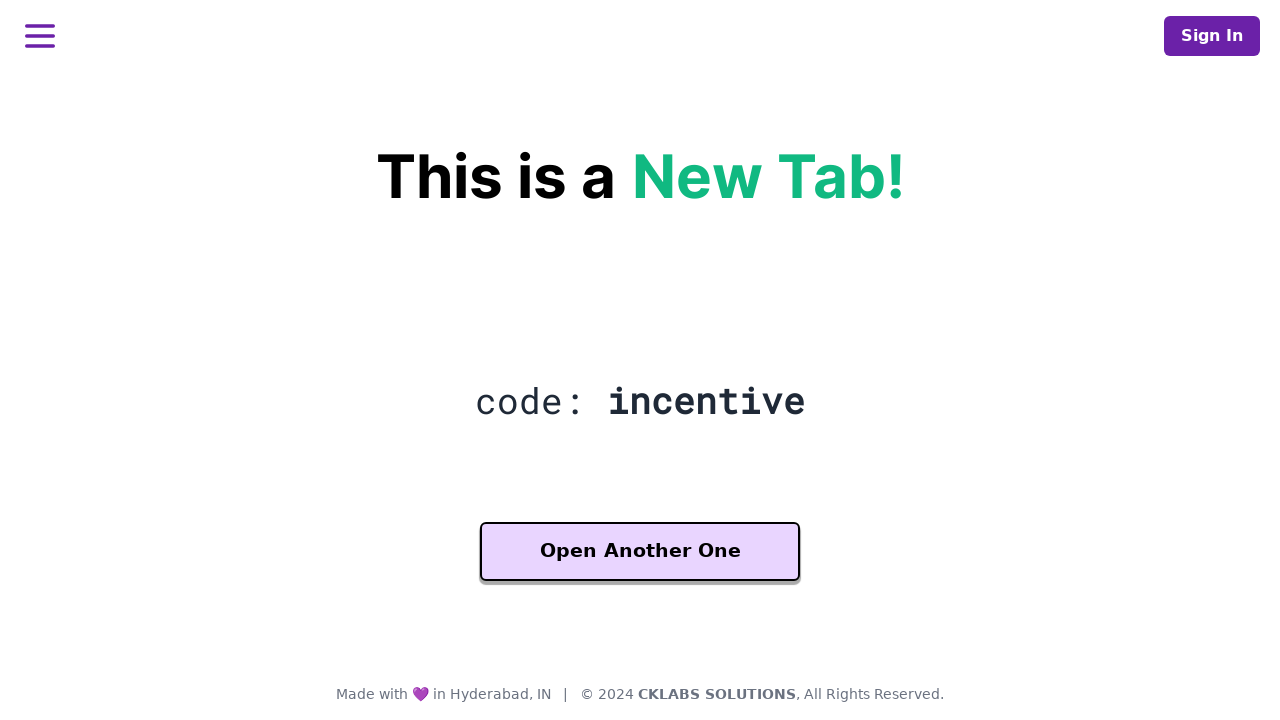

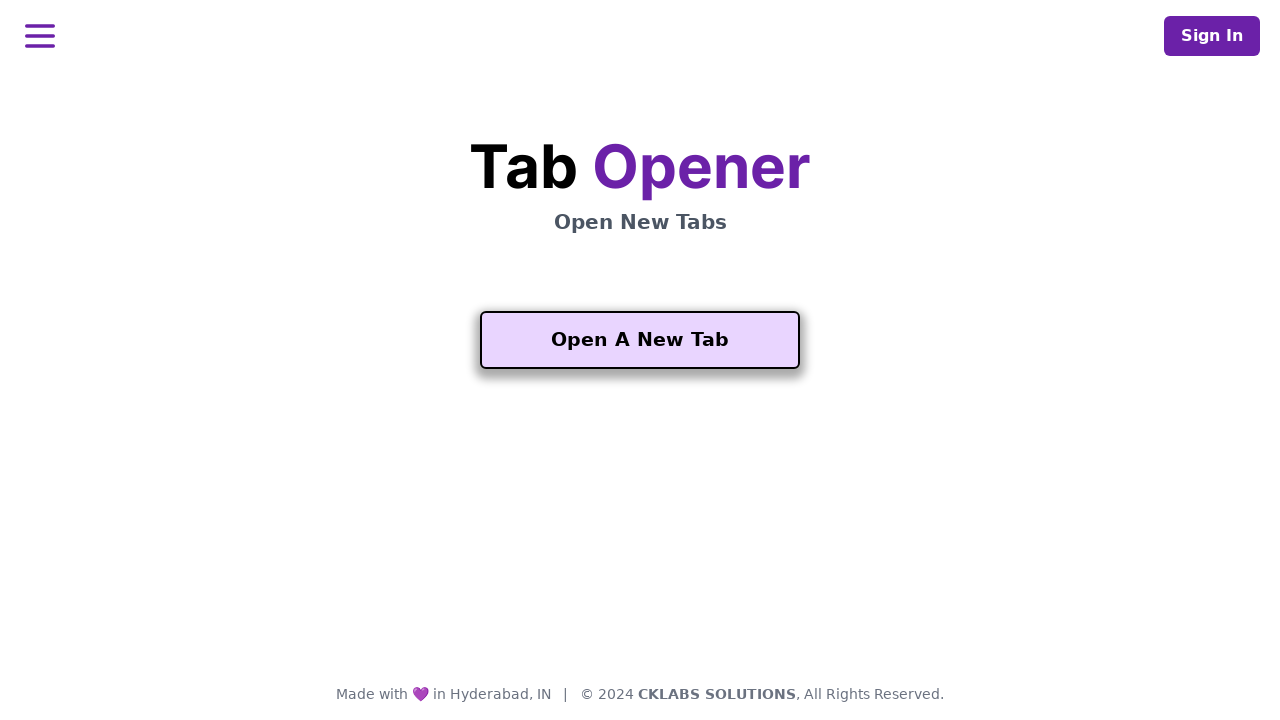